Tests the search functionality with a non-matching term to verify no results are displayed

Starting URL: https://demoqa.com/books

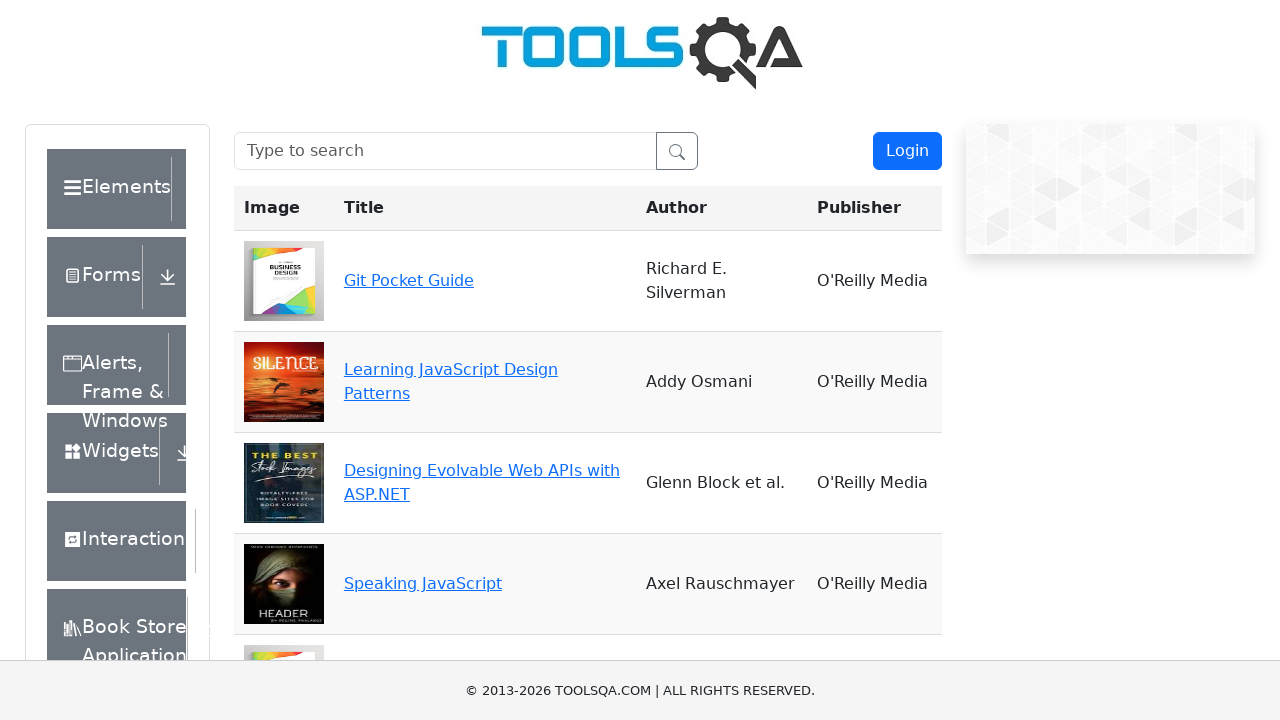

Filled search box with 'nothing' to test non-matching search term on #searchBox
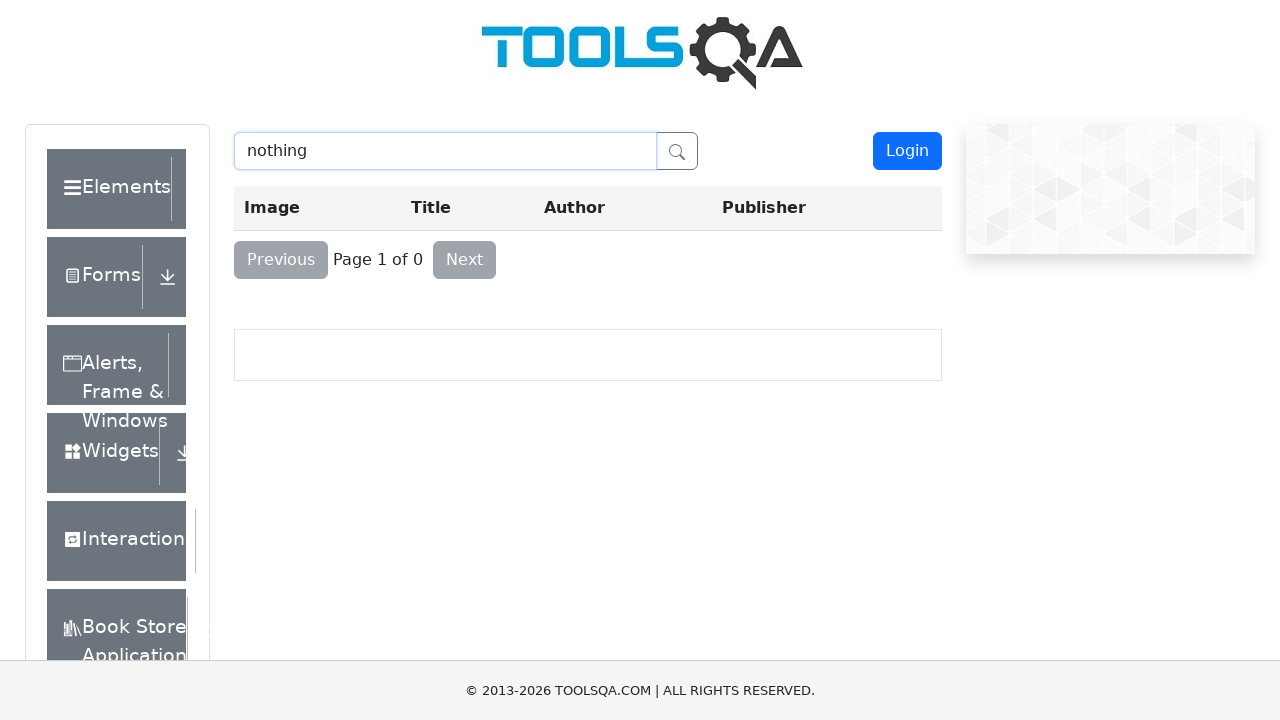

Waited 500ms for search results to filter
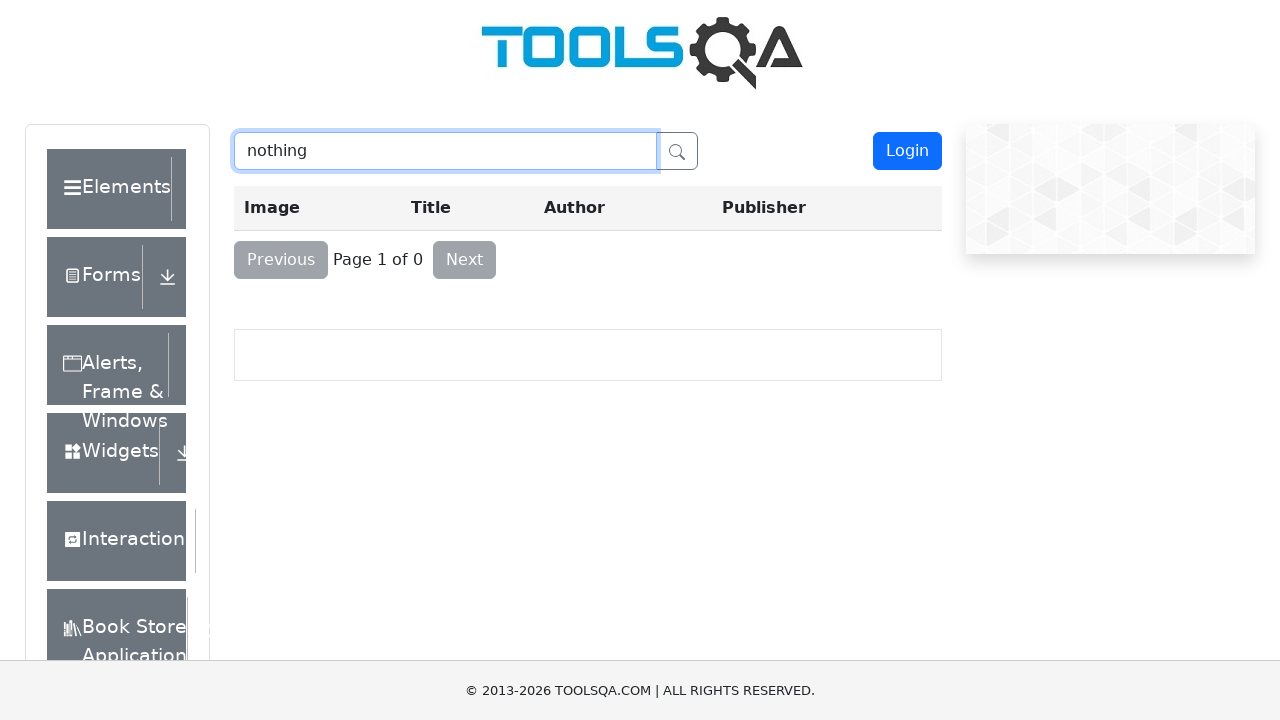

Retrieved all book rows from search results
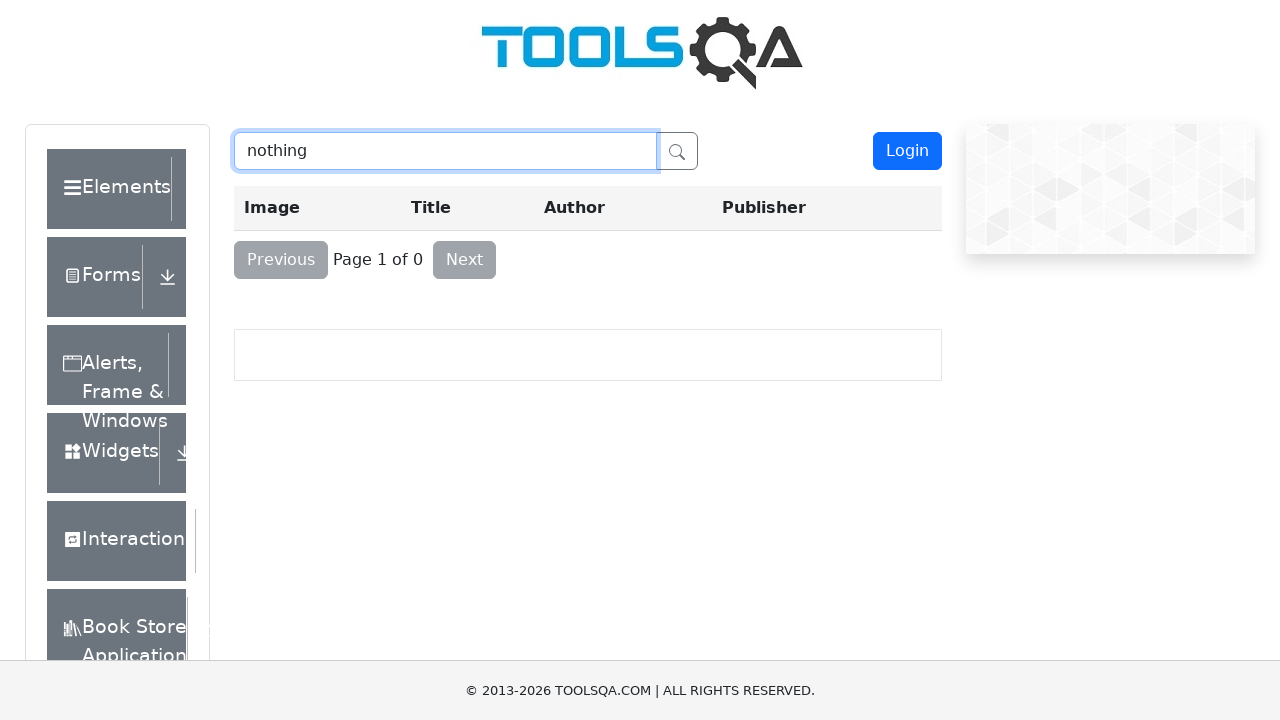

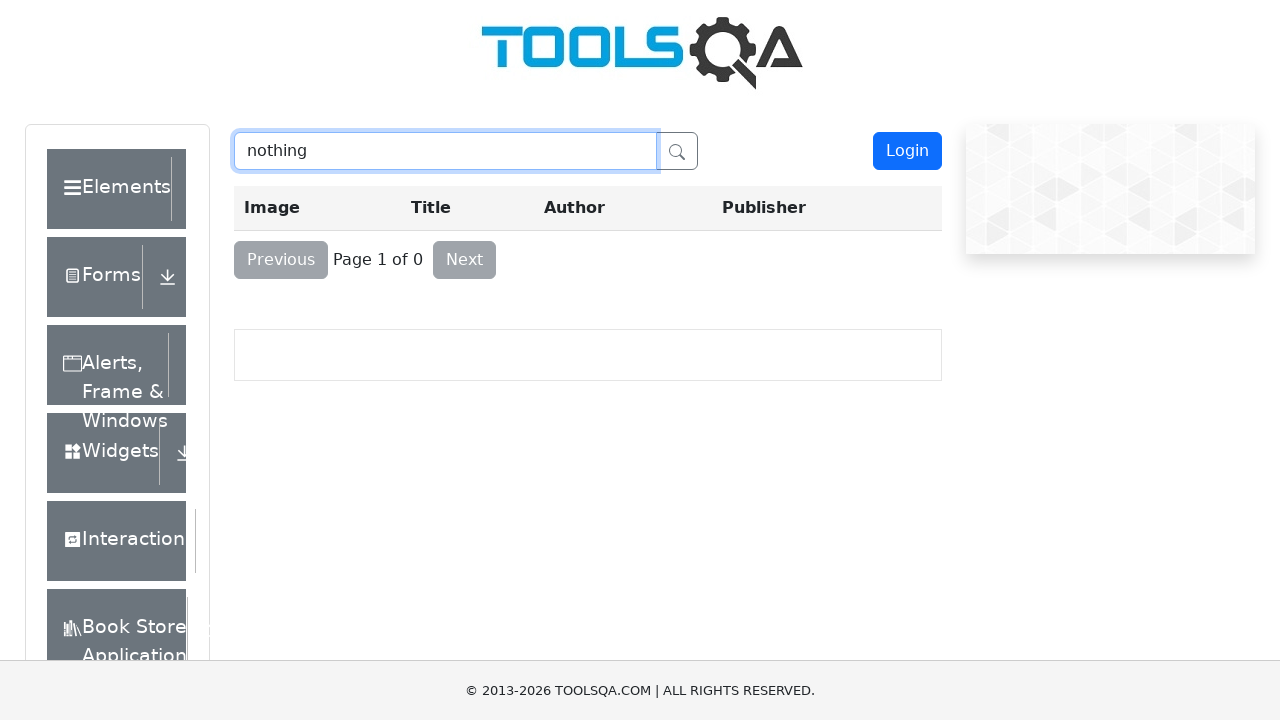